Clicks on the "Get started" link and verifies the Installation heading is visible

Starting URL: https://playwright.dev/

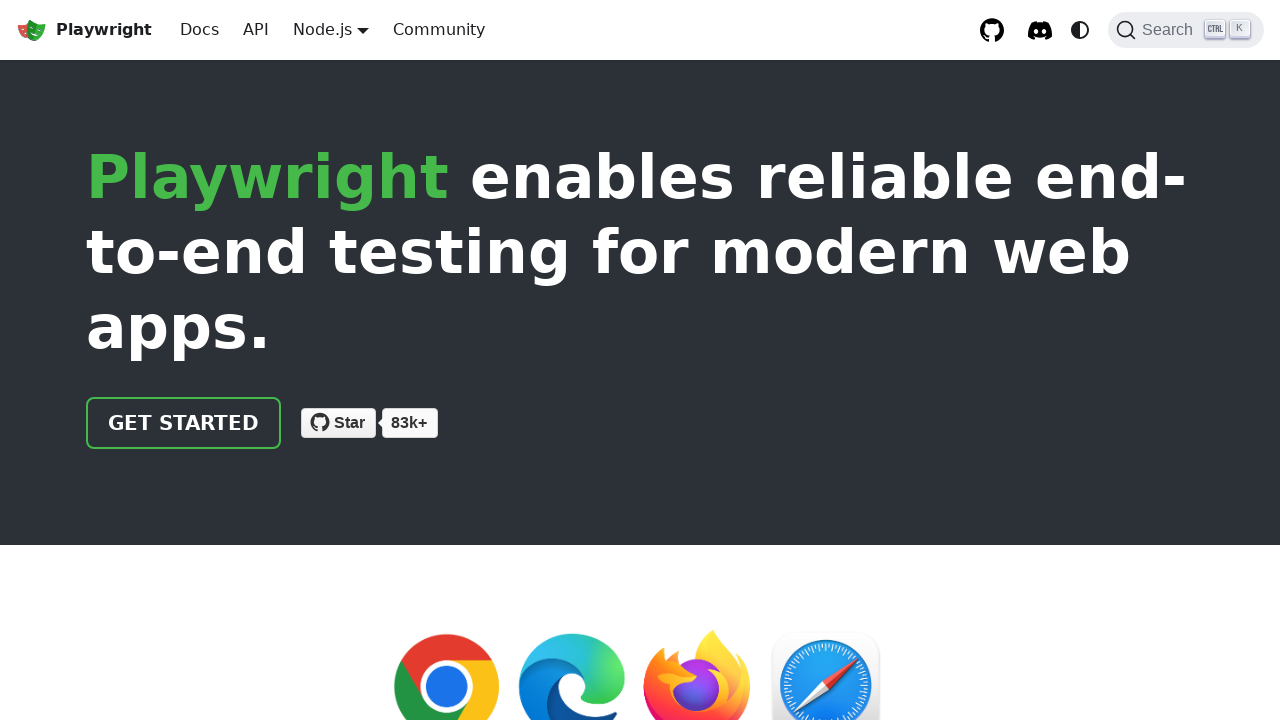

Clicked on the 'Get started' link at (184, 423) on internal:role=link[name="Get started"i]
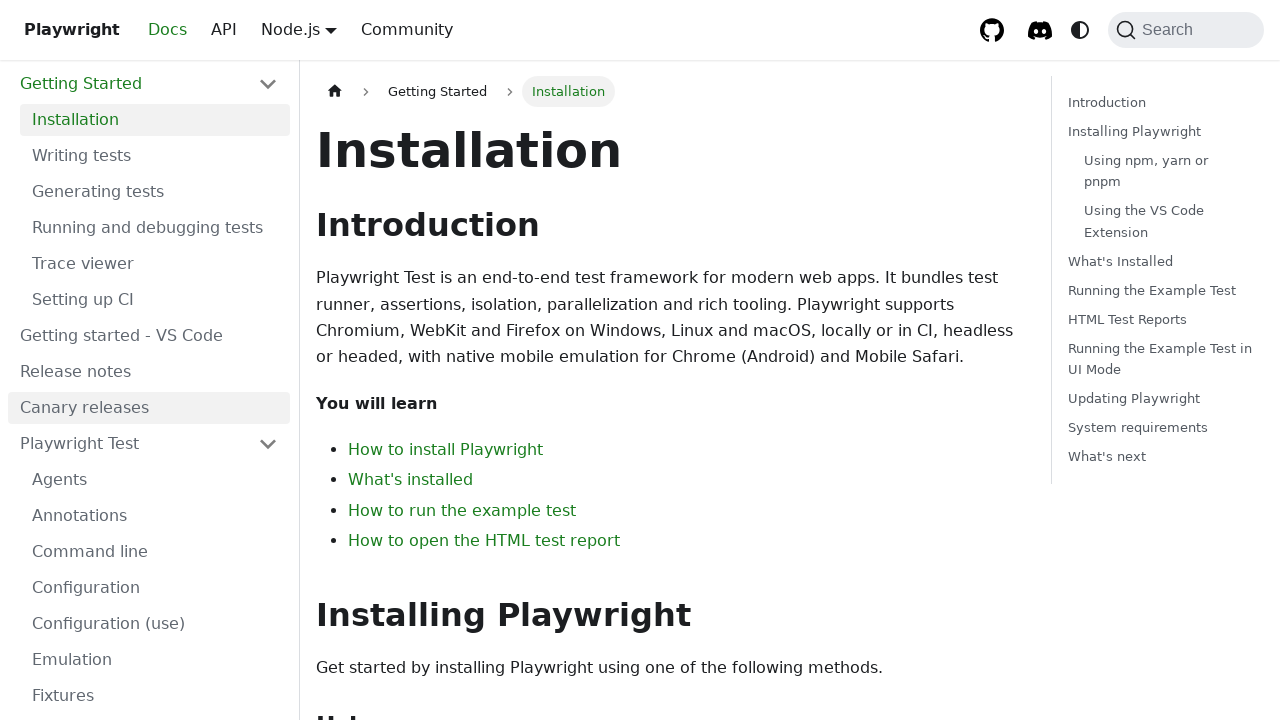

Verified that the Installation heading is visible
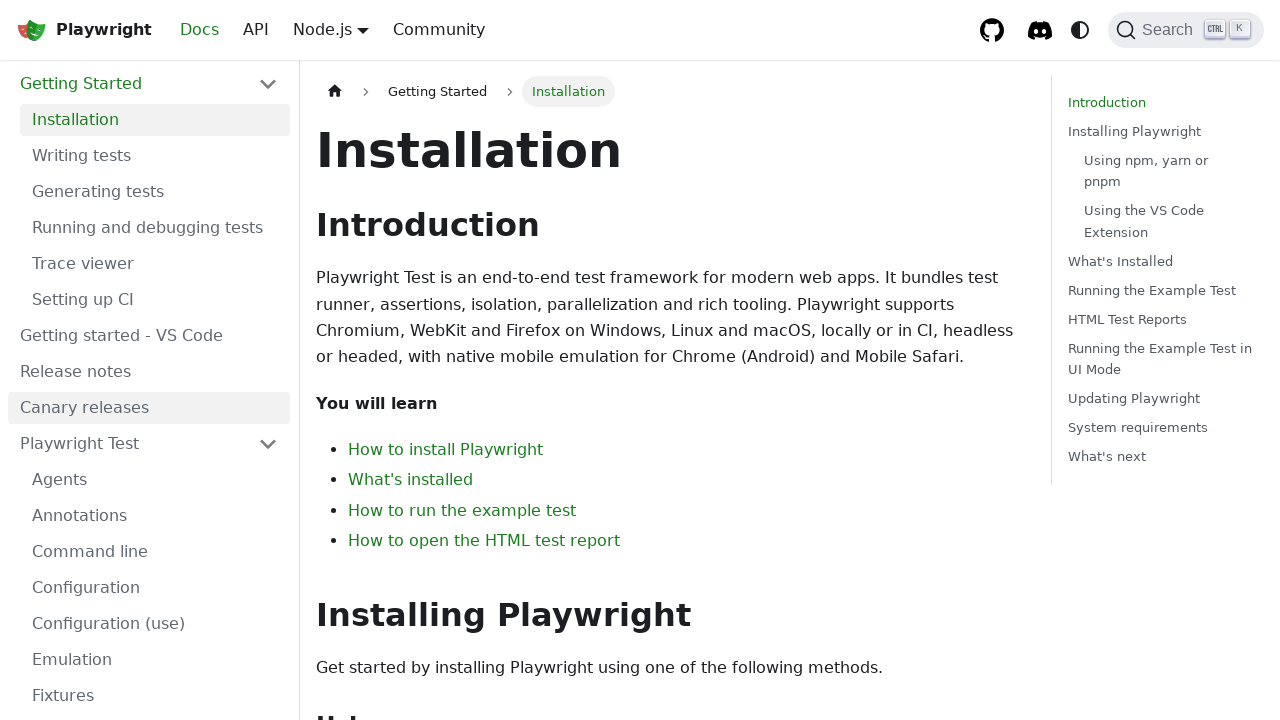

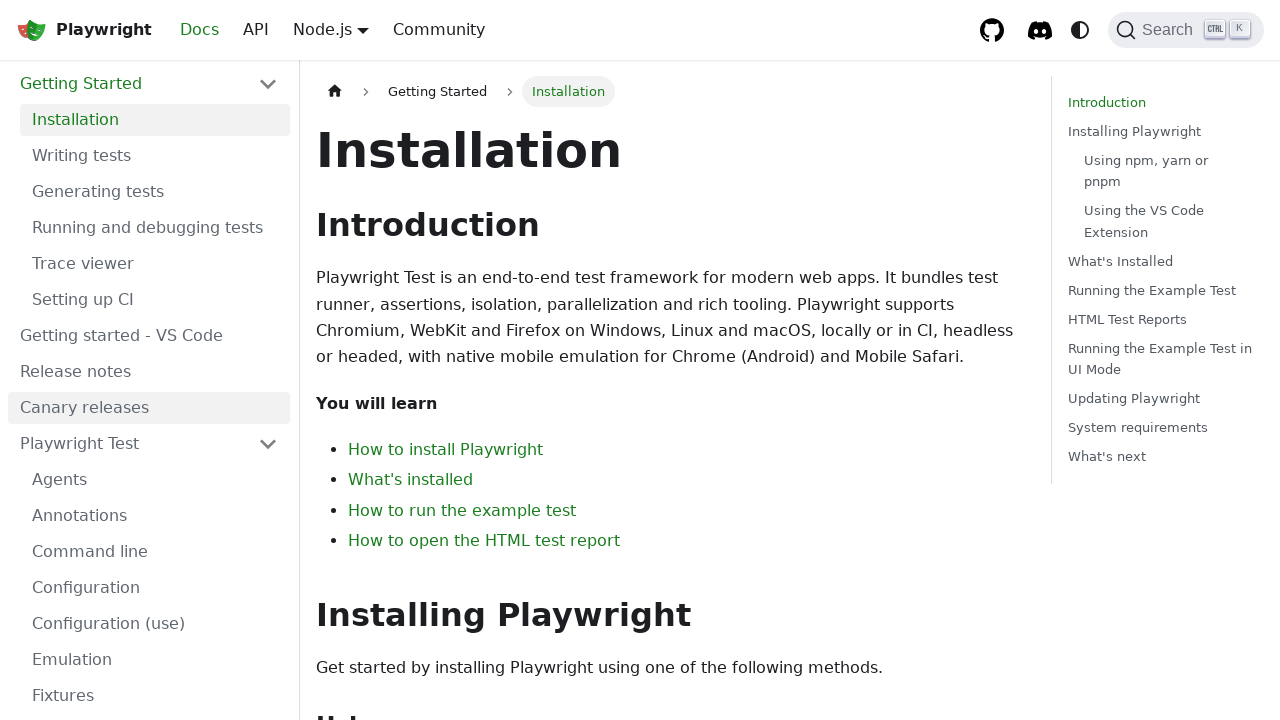